Tests scrolling by a specific number of pixels using JavaScript window.scrollBy

Starting URL: https://demo.automationtesting.in/Register.html

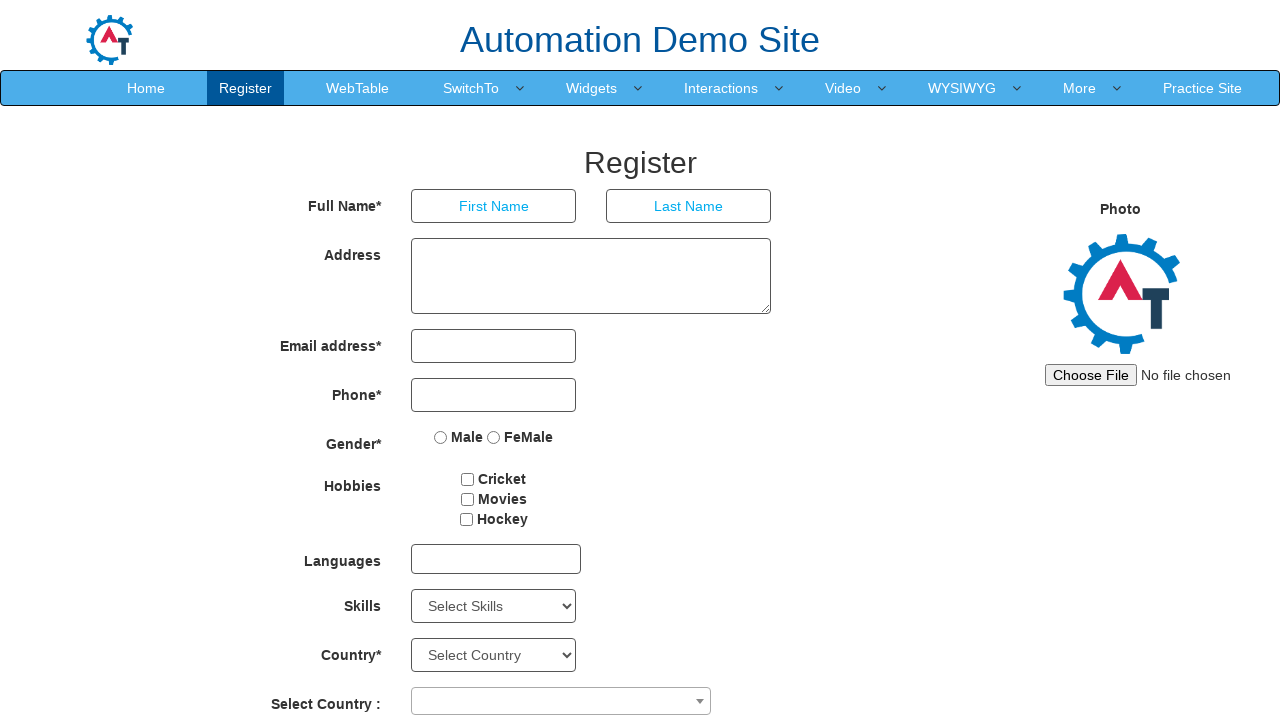

Navigated to registration page
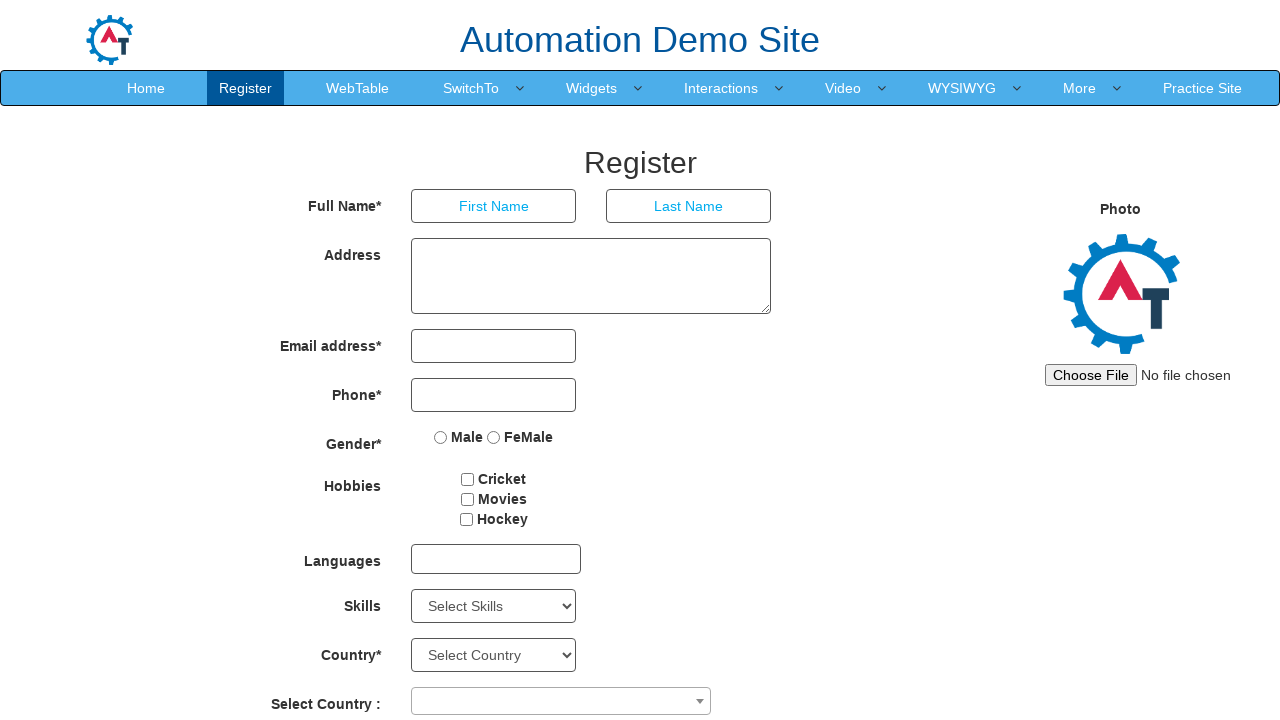

Scrolled down by 1000 pixels using JavaScript window.scrollBy
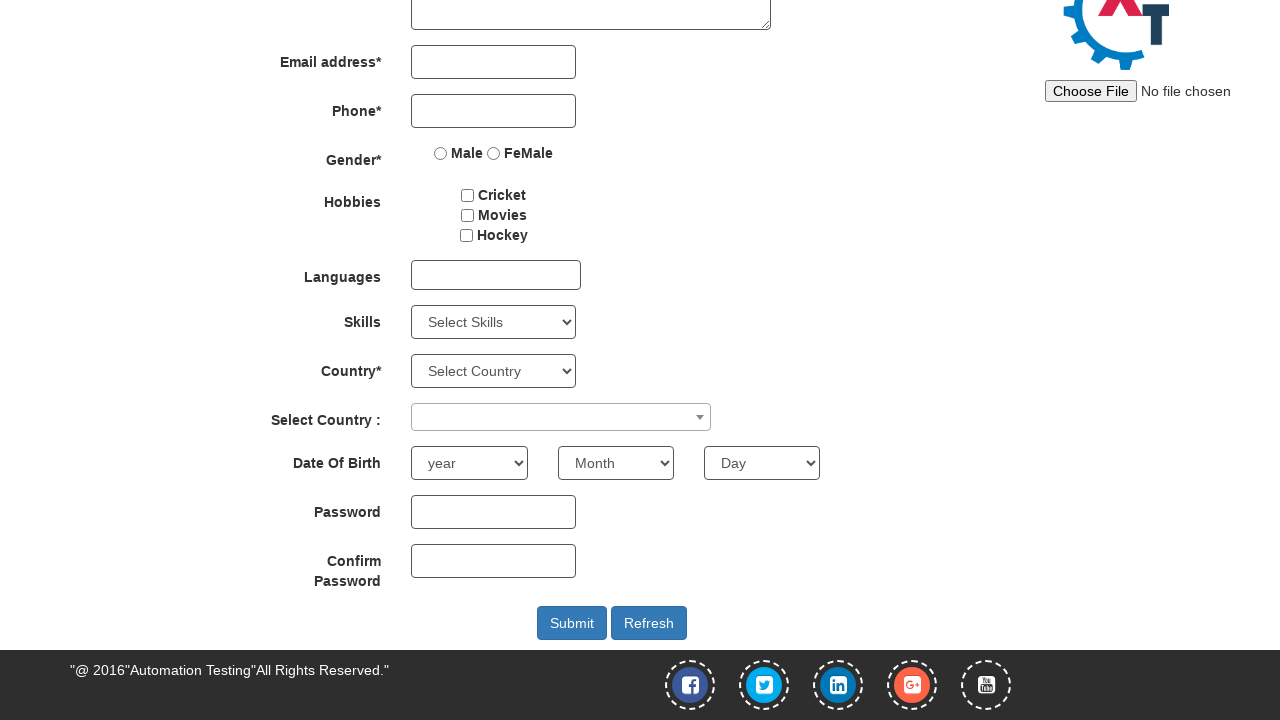

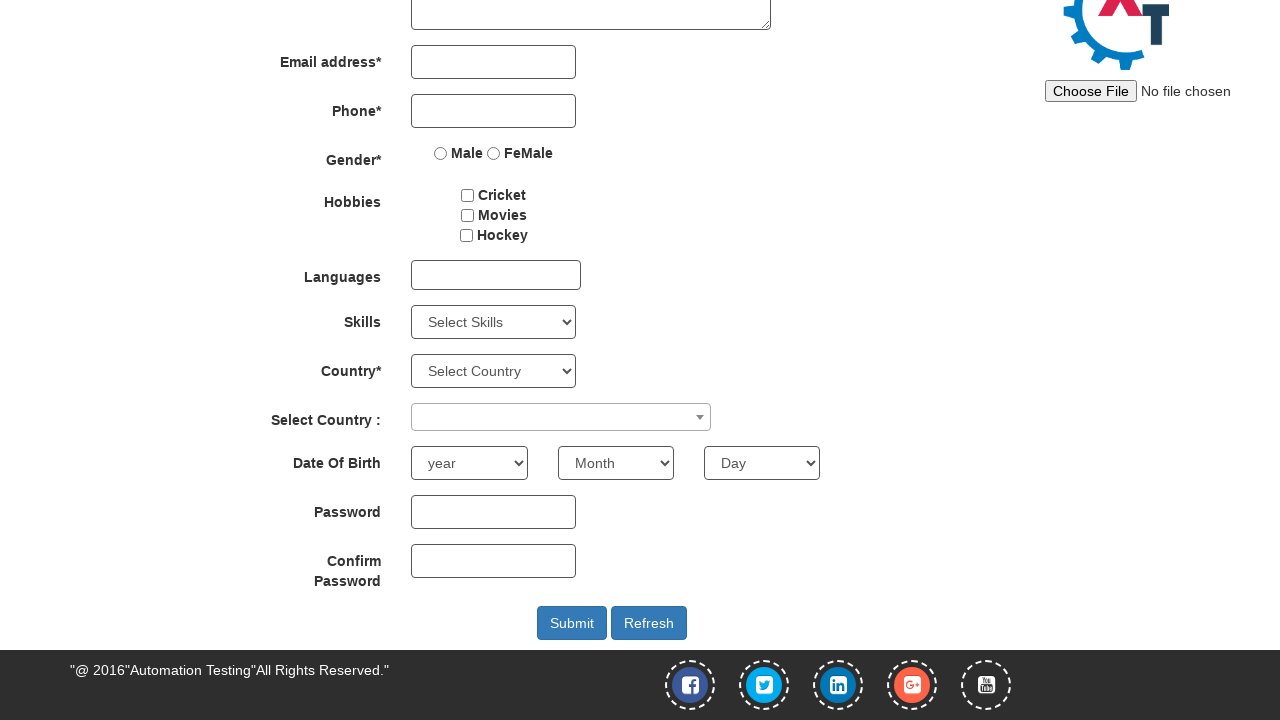